Tests that edits are saved when the input loses focus (blur event)

Starting URL: https://demo.playwright.dev/todomvc

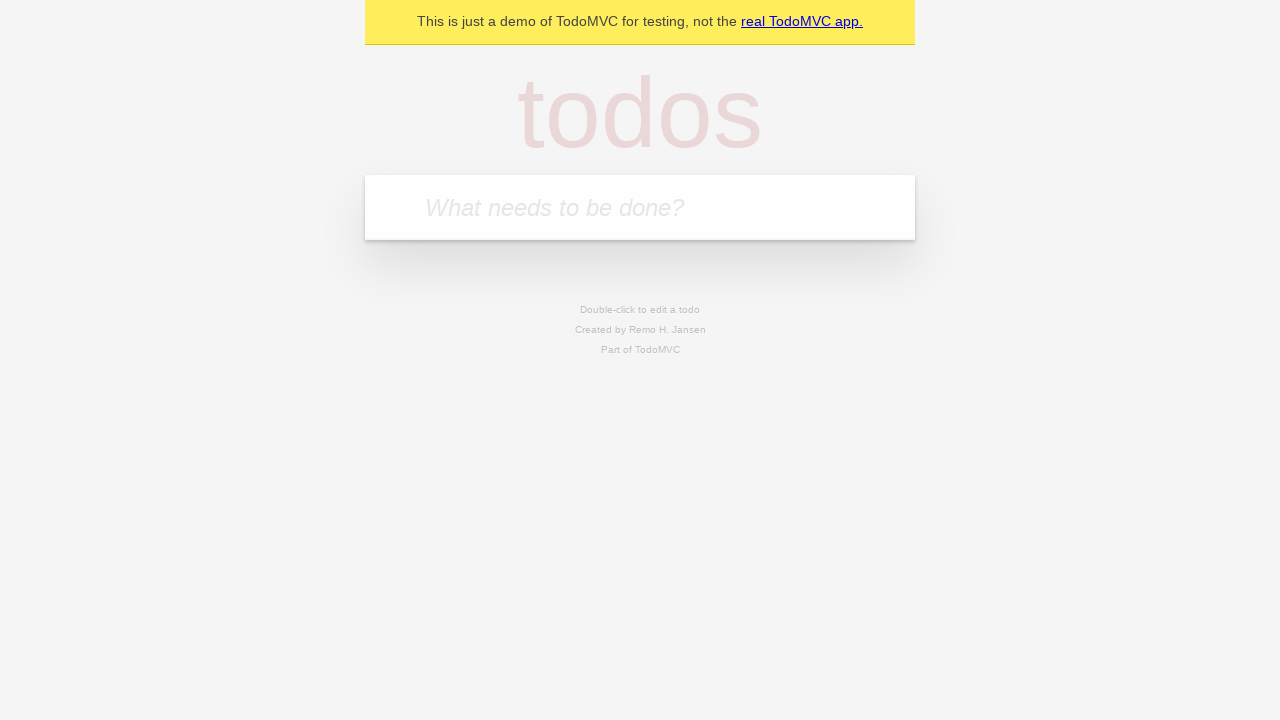

Filled new todo input with 'buy some cheese' on internal:attr=[placeholder="What needs to be done?"i]
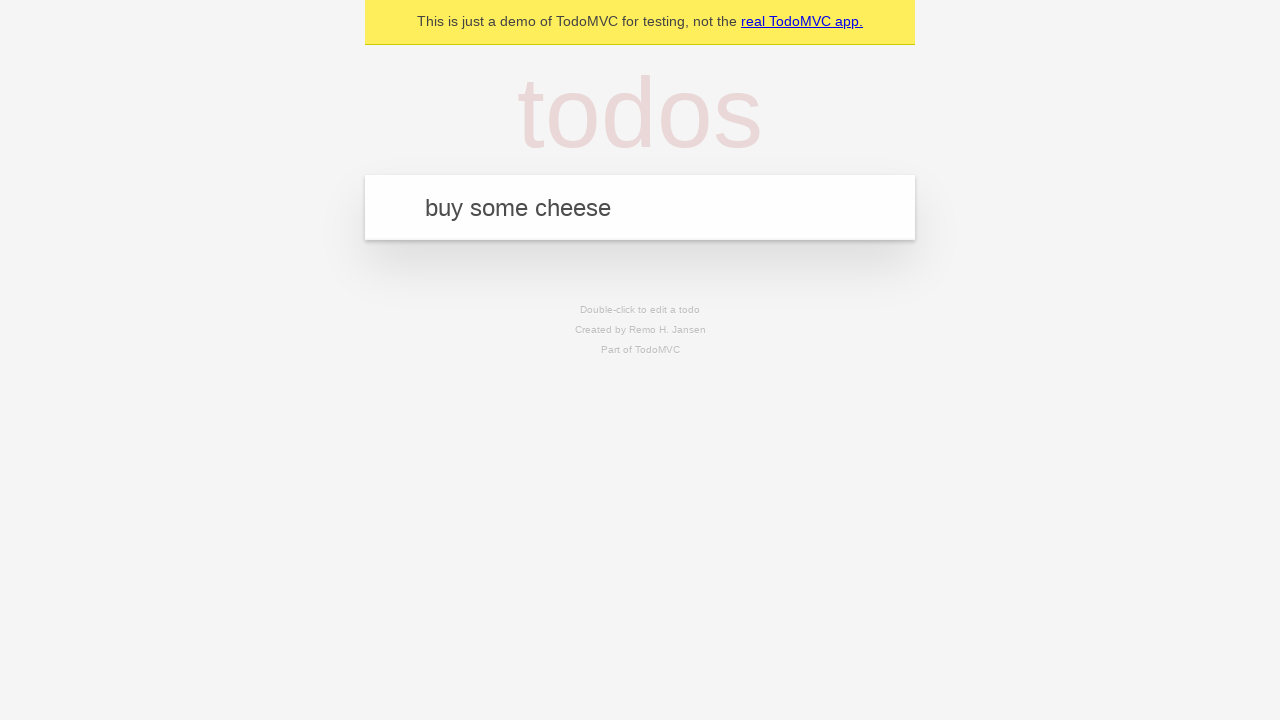

Pressed Enter to create todo 'buy some cheese' on internal:attr=[placeholder="What needs to be done?"i]
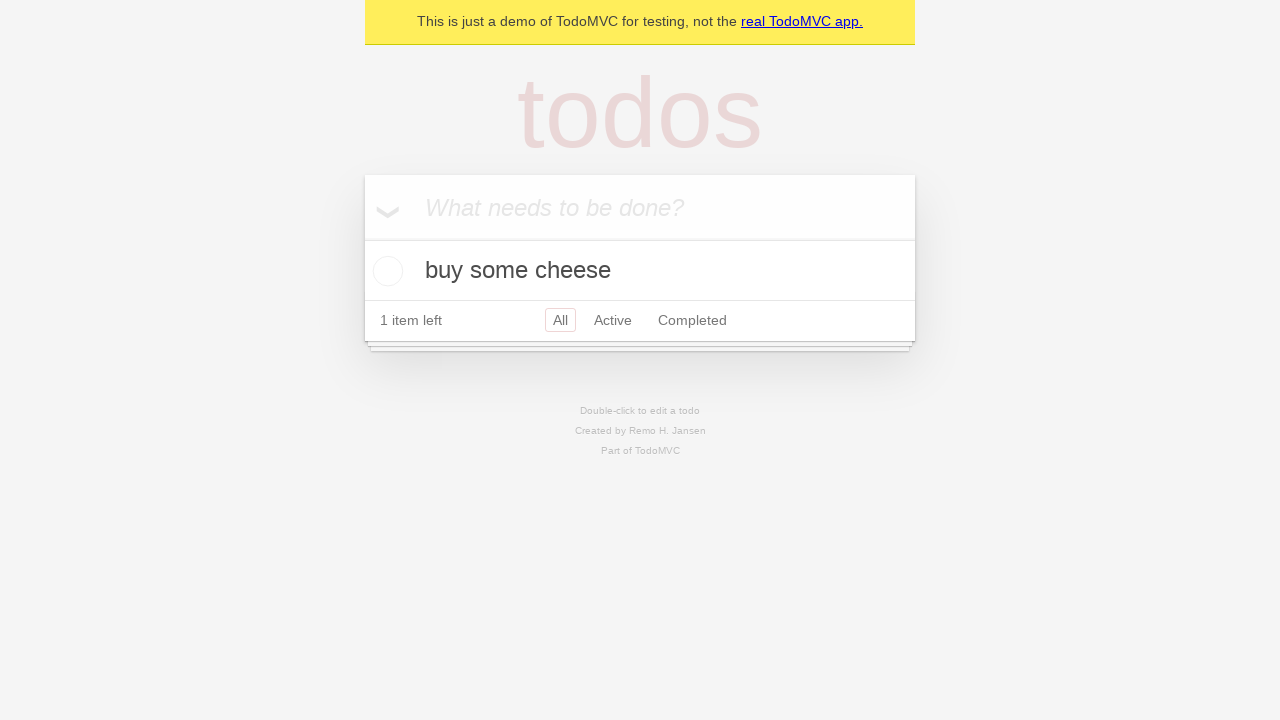

Filled new todo input with 'feed the cat' on internal:attr=[placeholder="What needs to be done?"i]
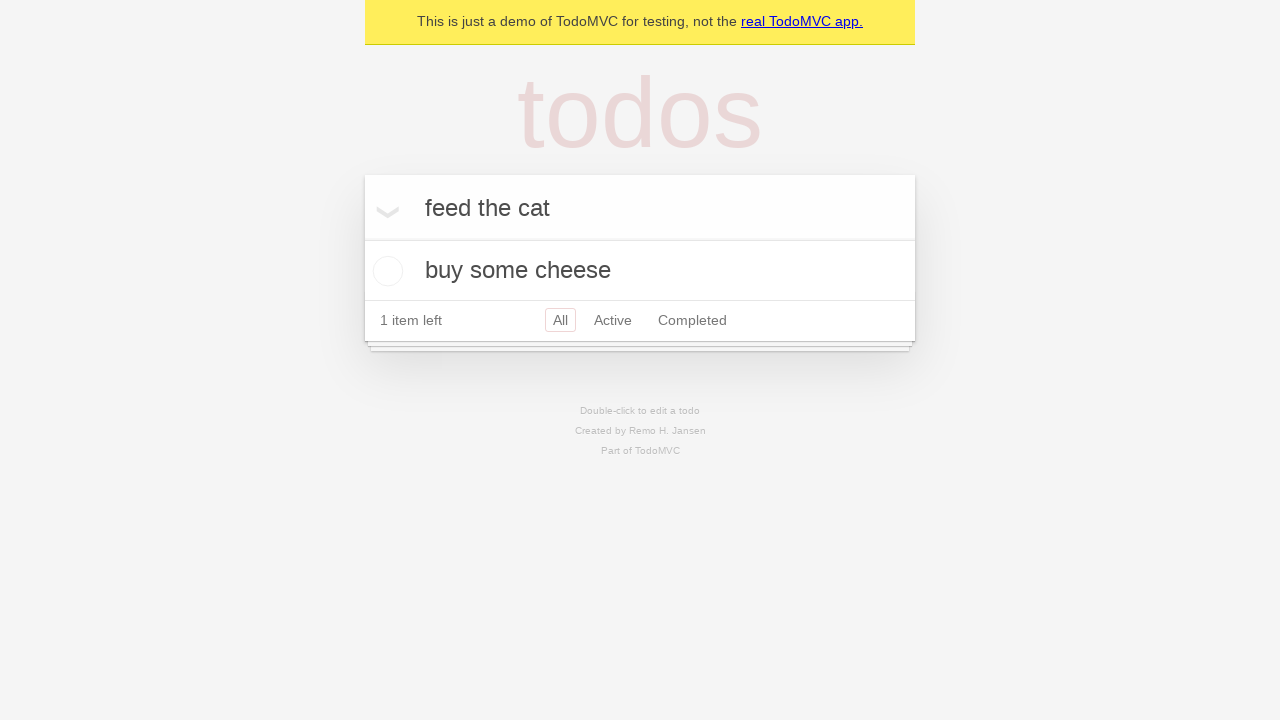

Pressed Enter to create todo 'feed the cat' on internal:attr=[placeholder="What needs to be done?"i]
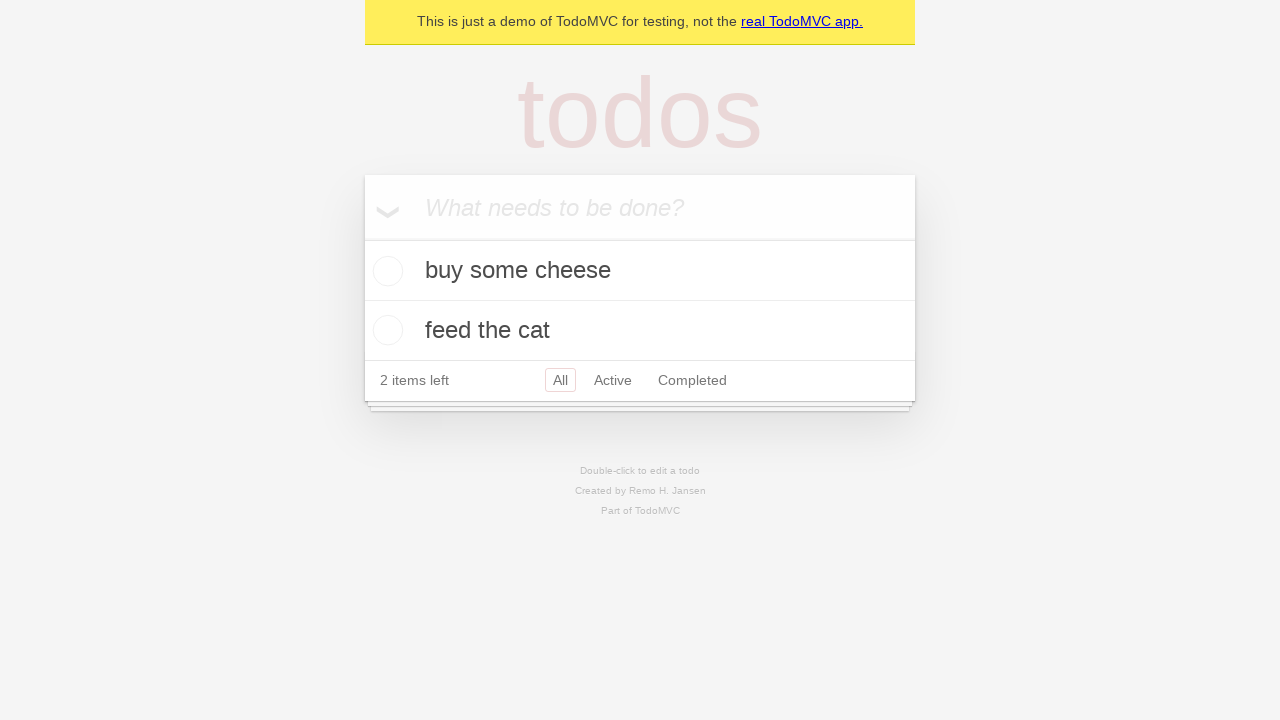

Filled new todo input with 'book a doctors appointment' on internal:attr=[placeholder="What needs to be done?"i]
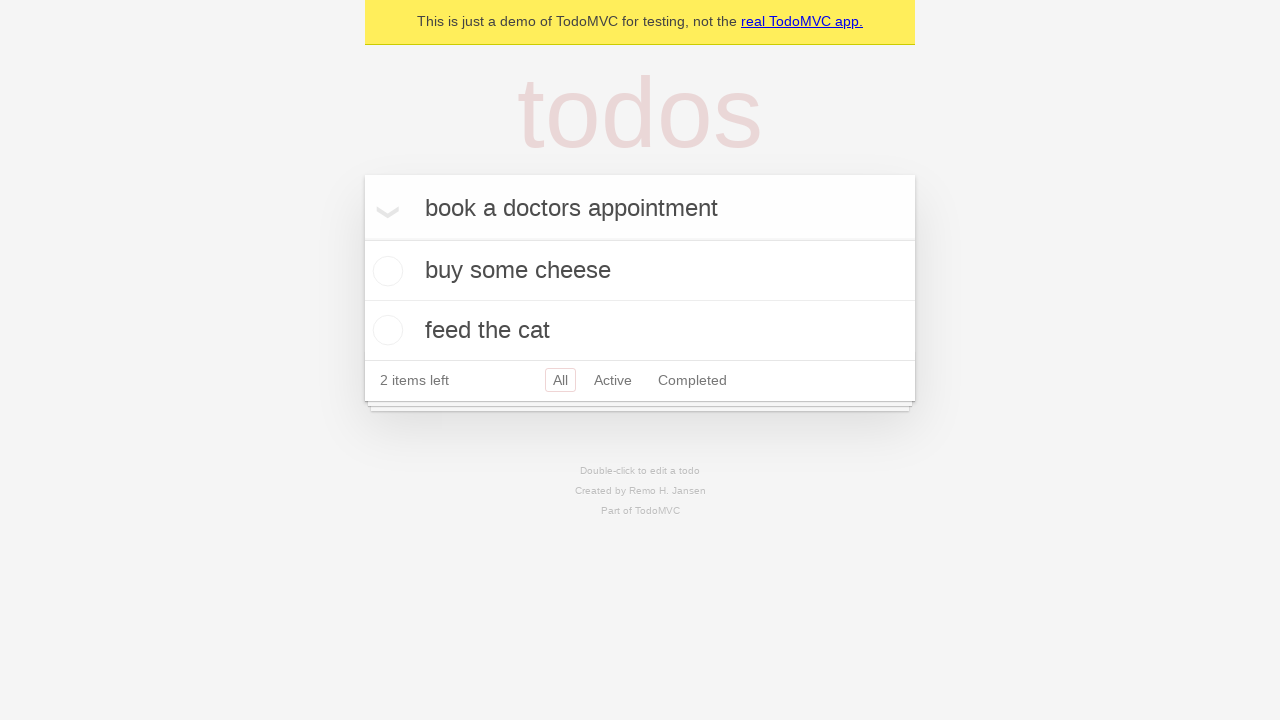

Pressed Enter to create todo 'book a doctors appointment' on internal:attr=[placeholder="What needs to be done?"i]
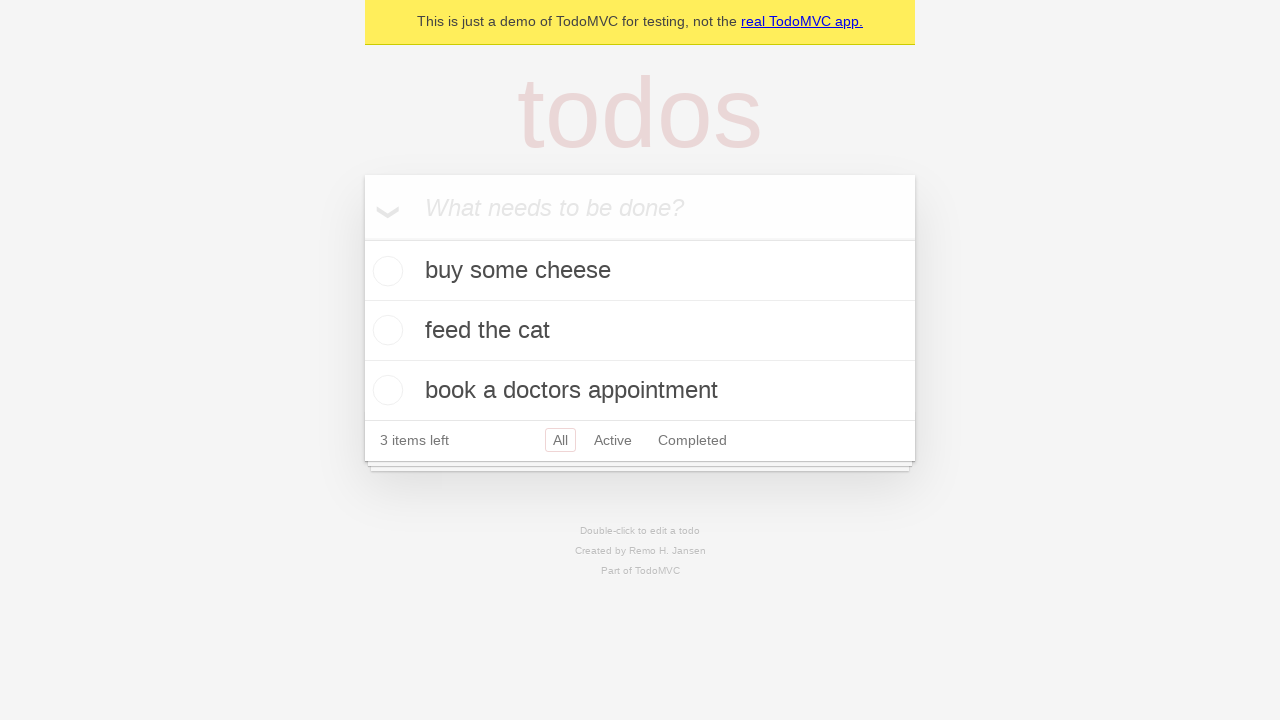

Double-clicked on second todo item to enter edit mode at (640, 331) on internal:testid=[data-testid="todo-item"s] >> nth=1
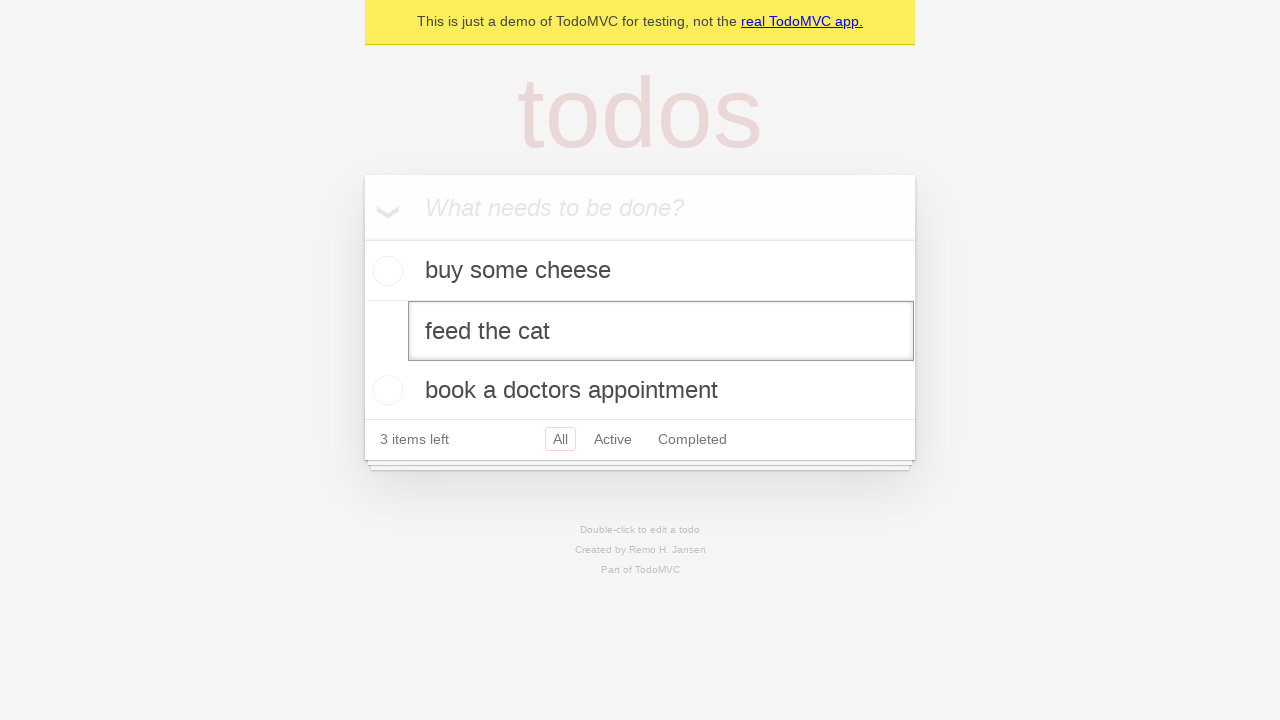

Filled edit input with new text 'buy some sausages' on internal:testid=[data-testid="todo-item"s] >> nth=1 >> internal:role=textbox[nam
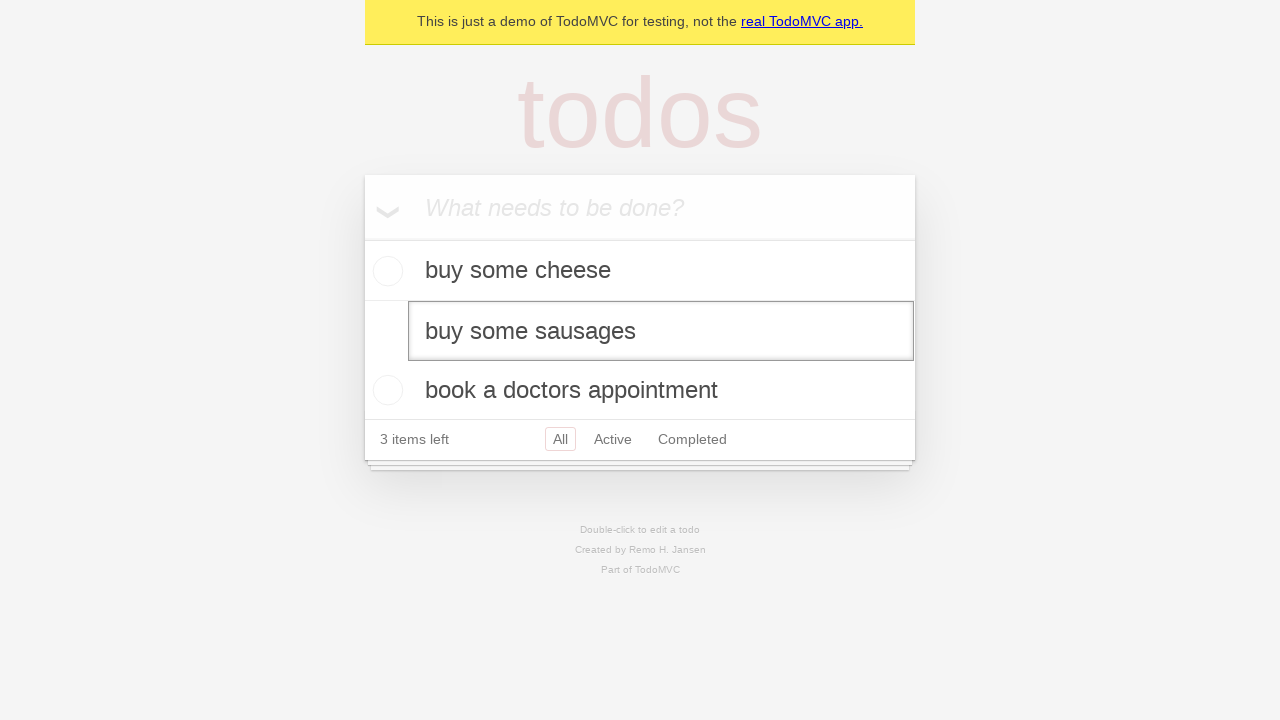

Dispatched blur event to trigger edit save
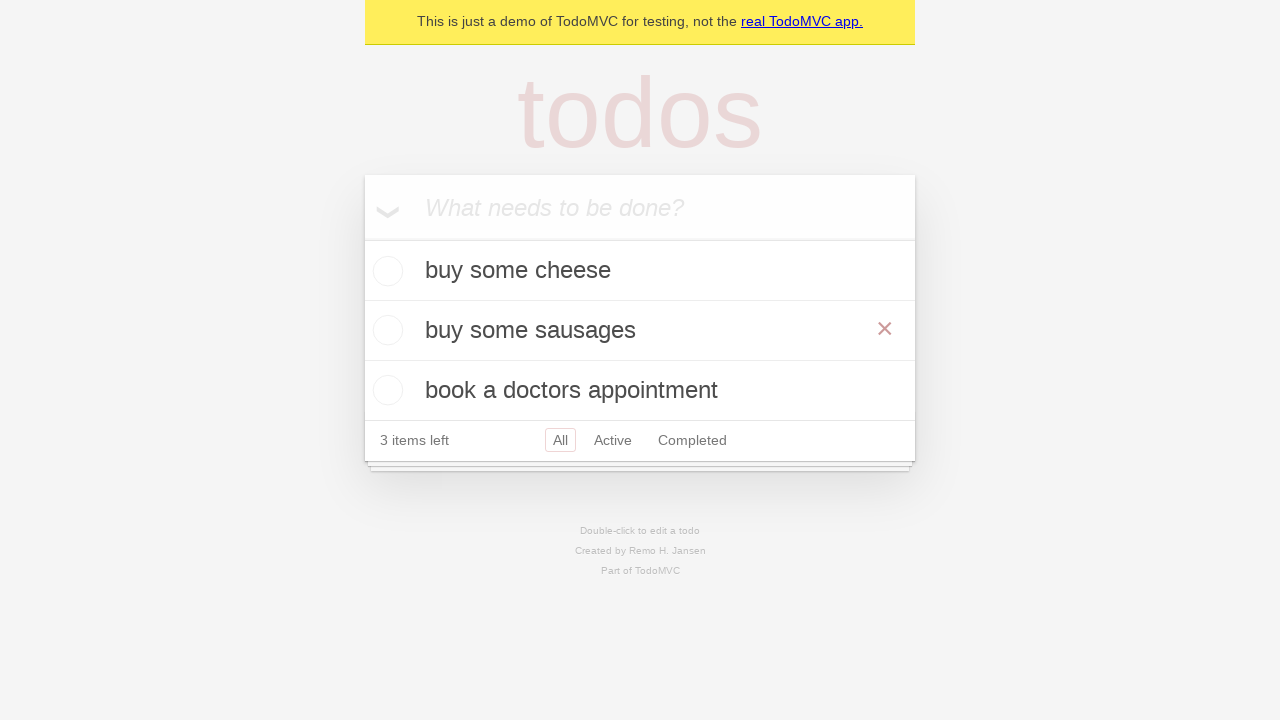

Waited 500ms for todo update to complete
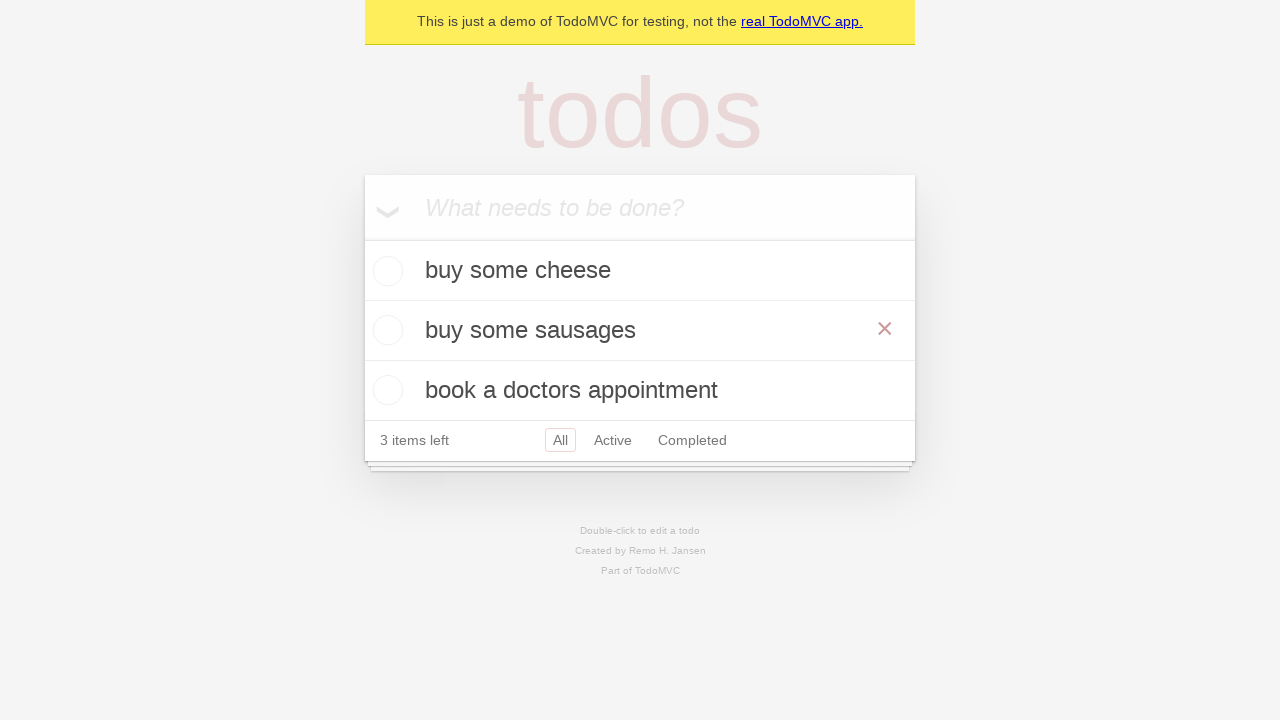

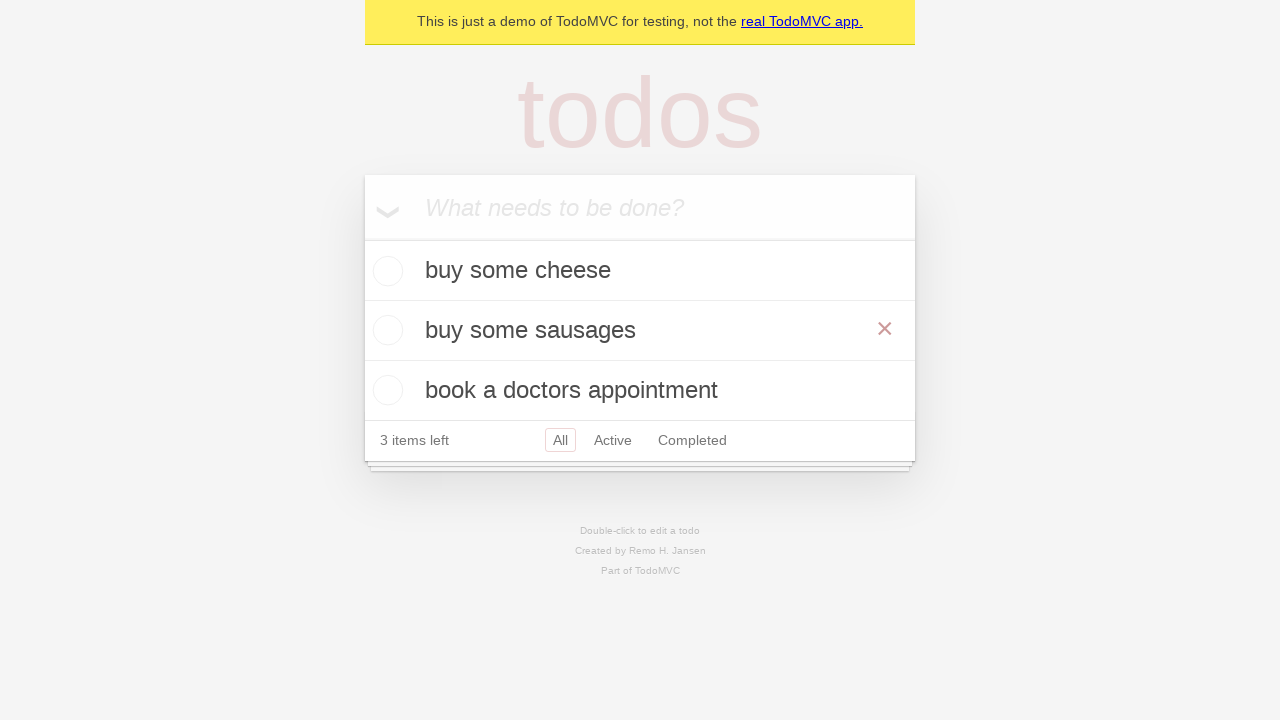